Tests selecting Sort by price: low to high option from dropdown menu

Starting URL: https://practice.automationtesting.in/shop/

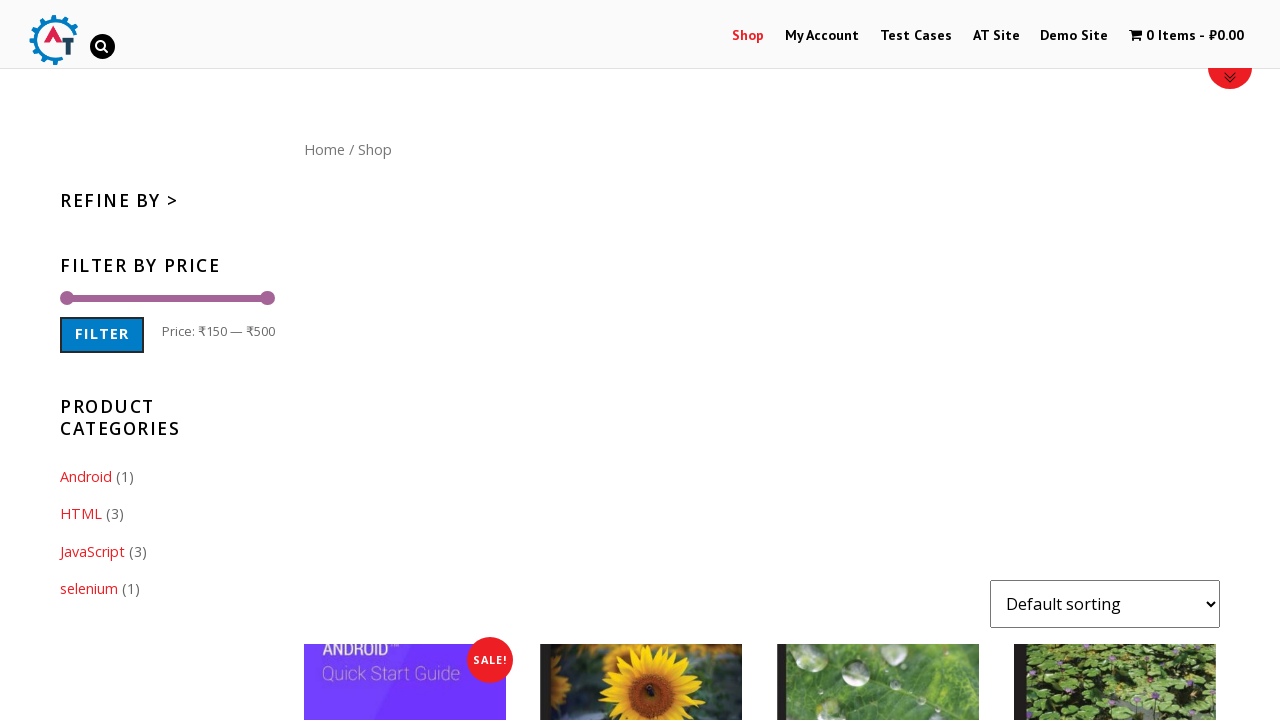

Navigated to shop page
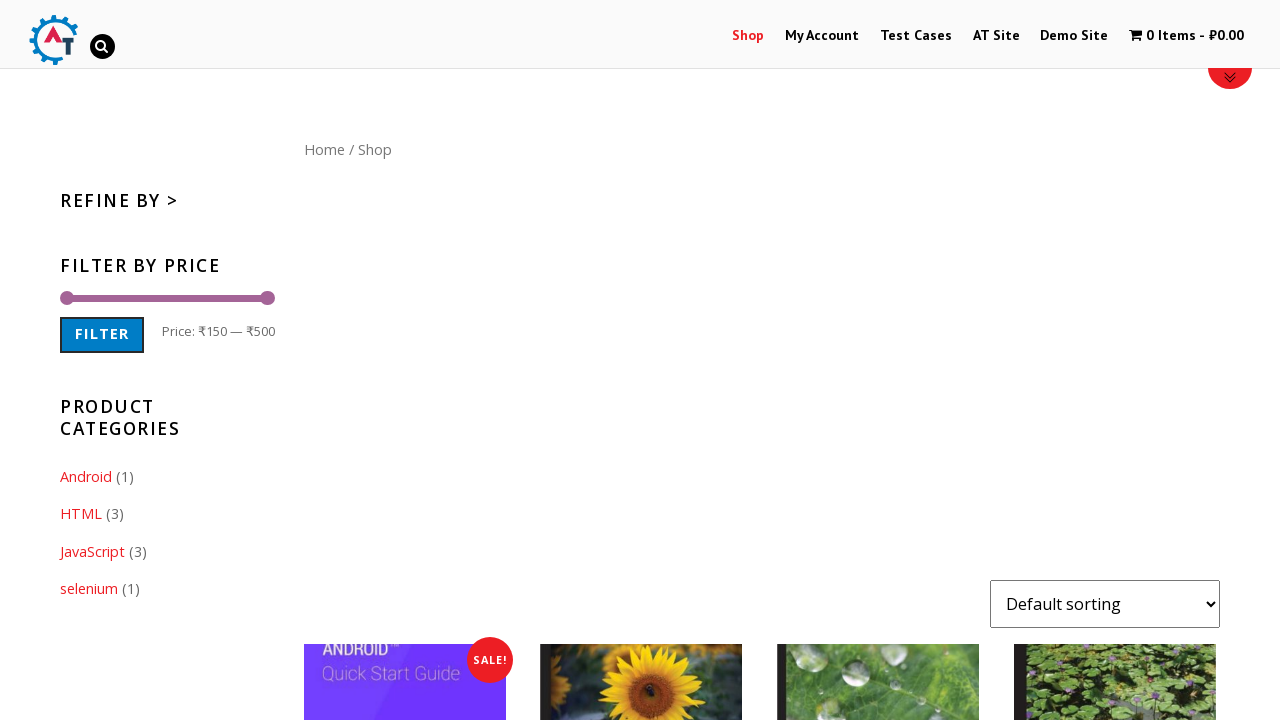

Selected 'Sort by price: low to high' option from dropdown menu on .orderby
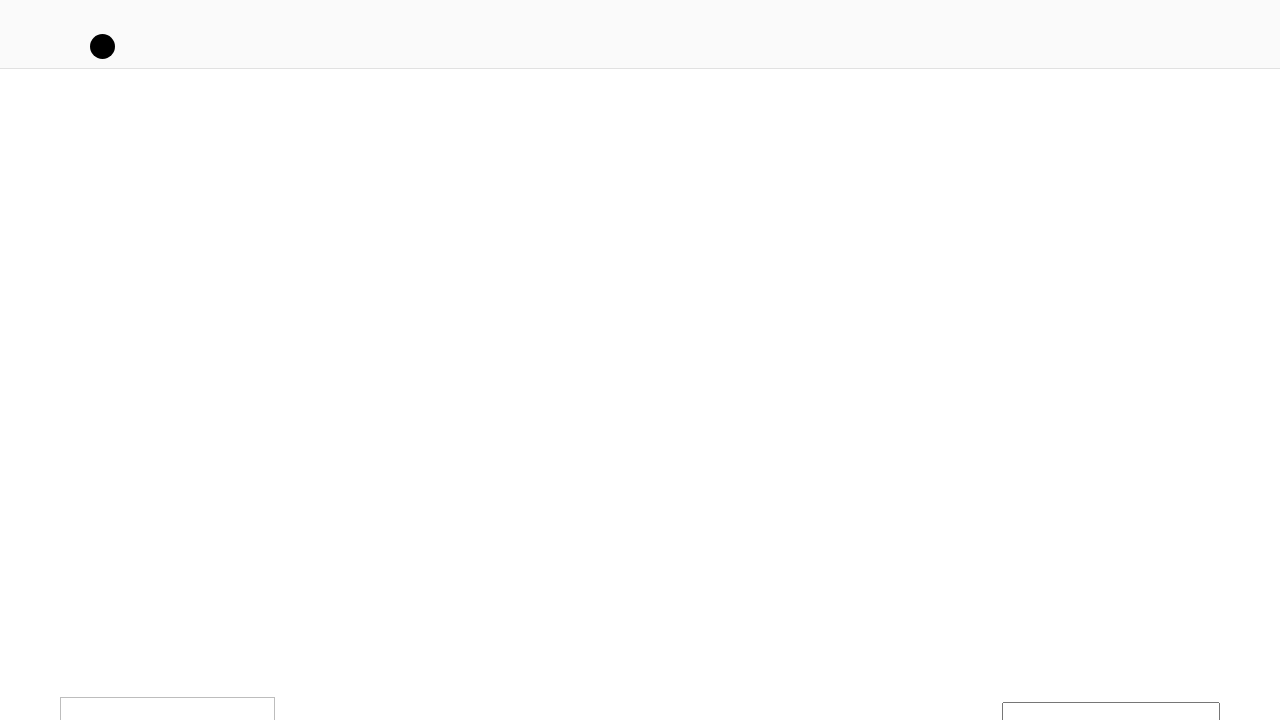

Waited for page to reload with sorting applied
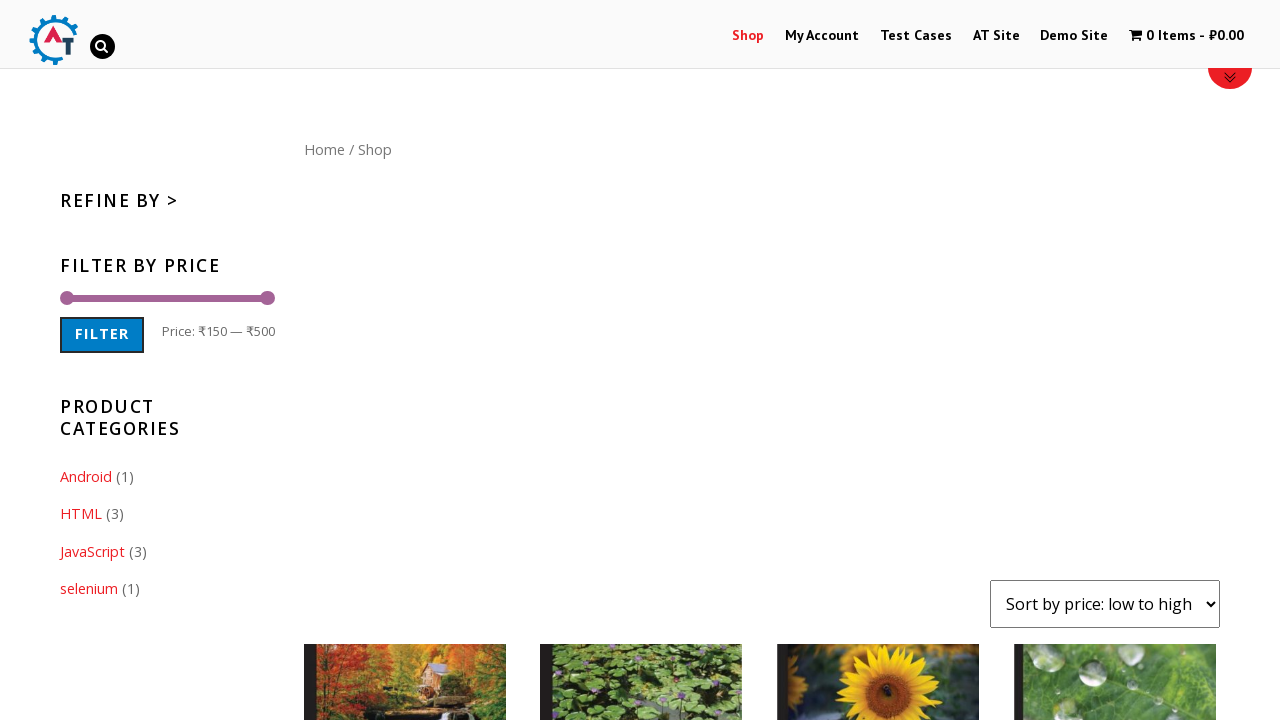

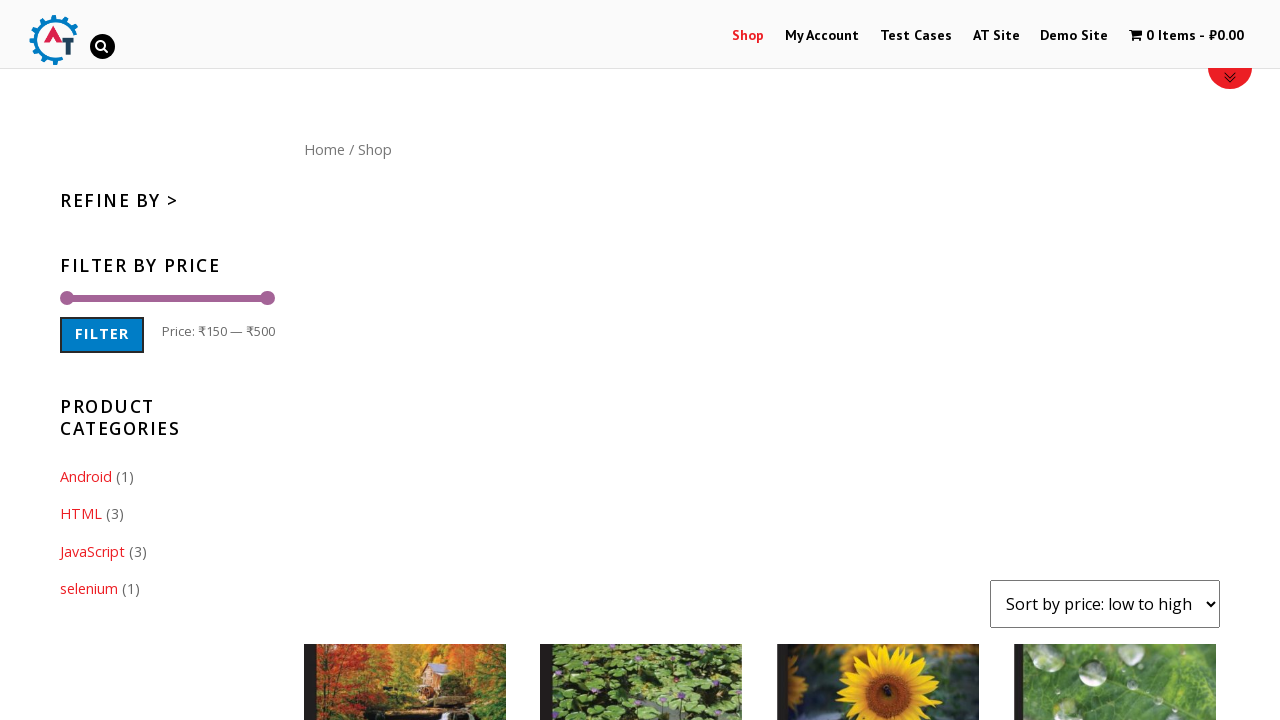